Tests the contact form by filling in the email field with a test value

Starting URL: https://automationexercise.com/contact_us

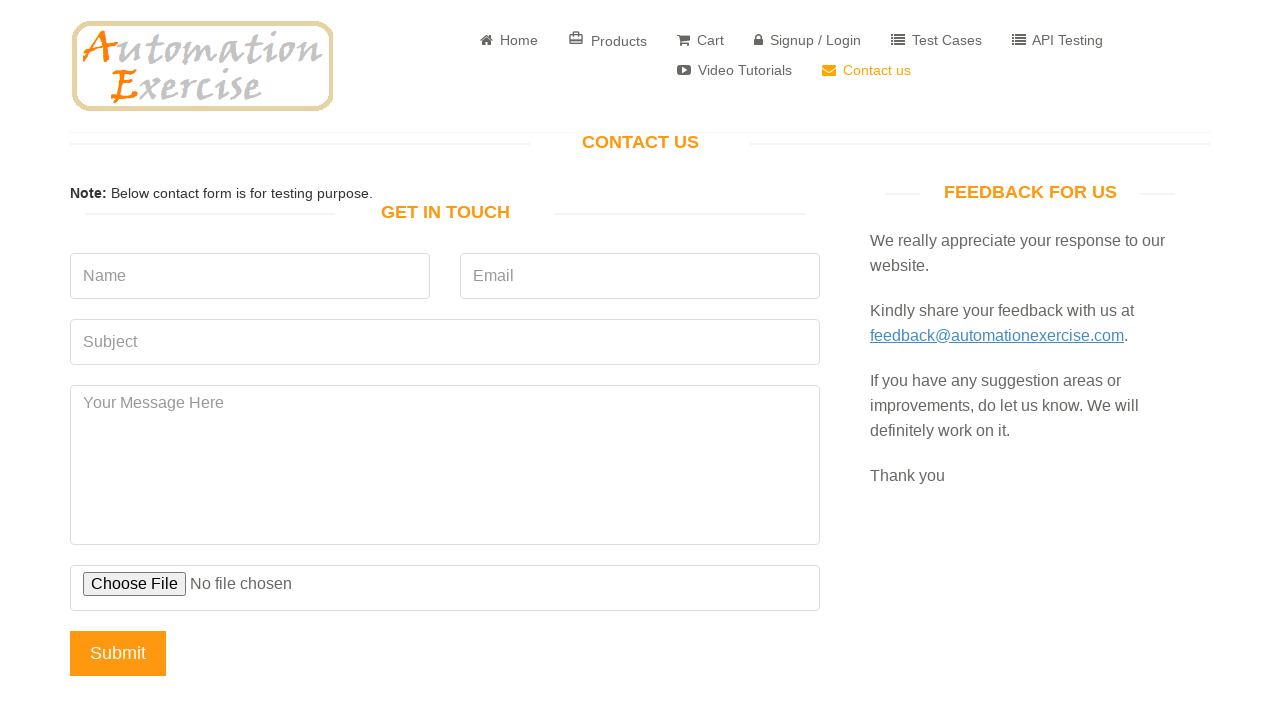

Navigated to contact us page
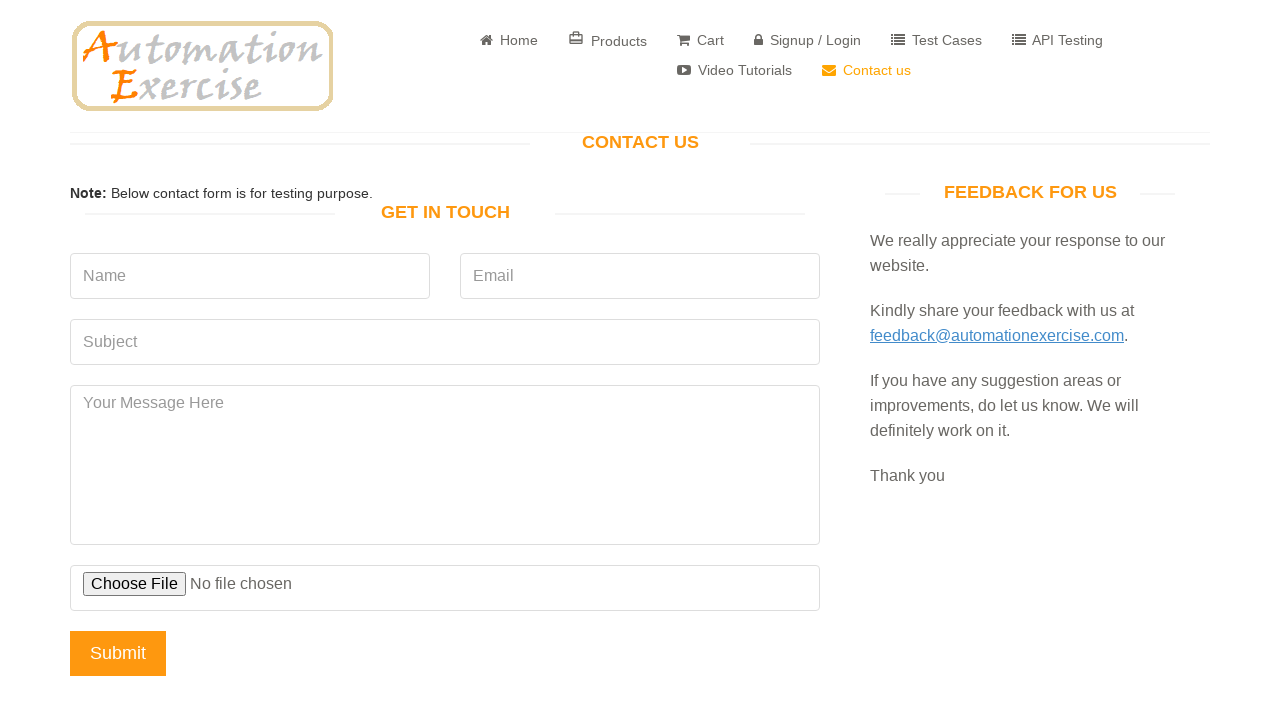

Filled email field with 'testuser@example.com' on input[name='email']
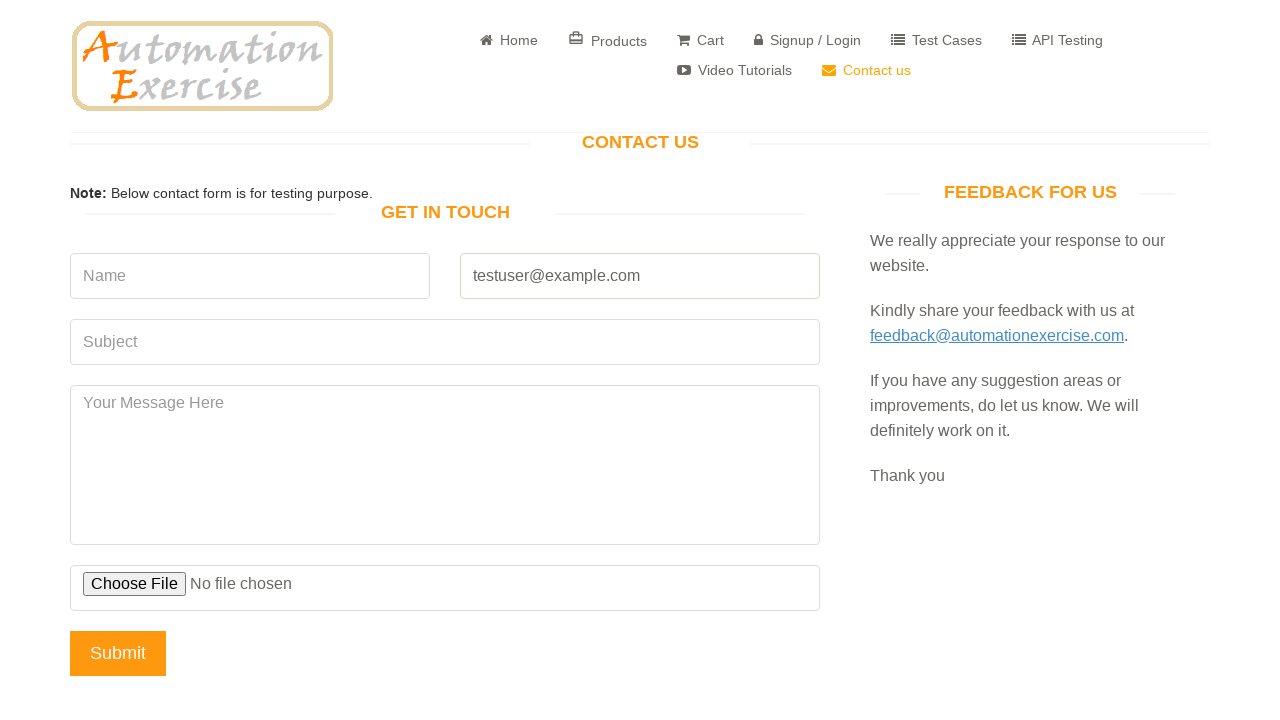

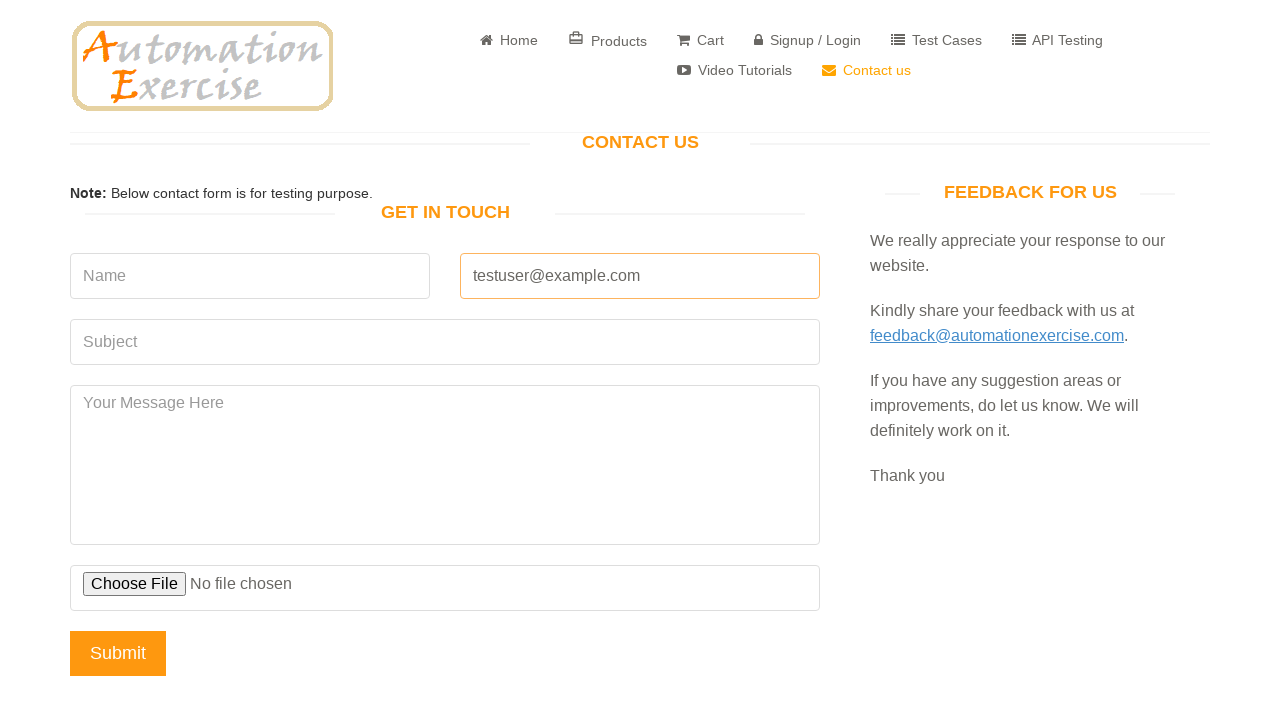